Tests the complete flight booking flow on BlazeDemo, including selecting a flight, filling out passenger and payment information, and confirming the purchase.

Starting URL: https://blazedemo.com/

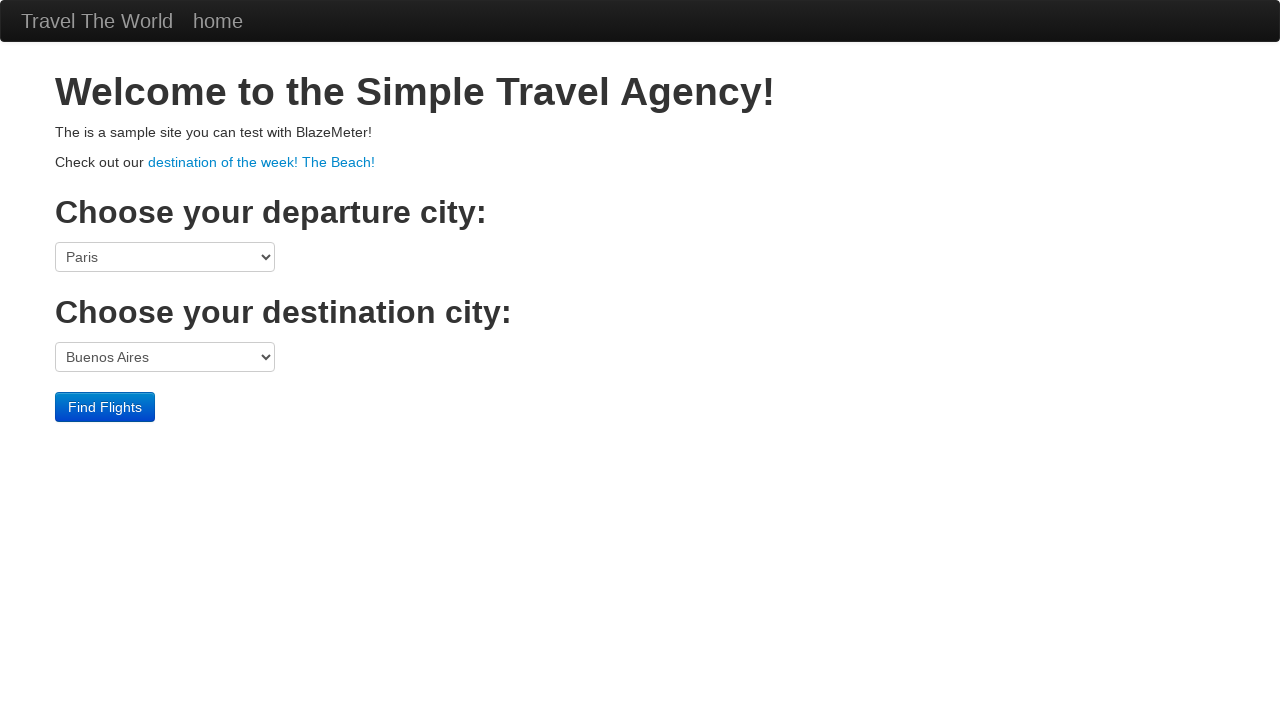

Clicked Find Flights button to search for flights at (105, 407) on .btn-primary
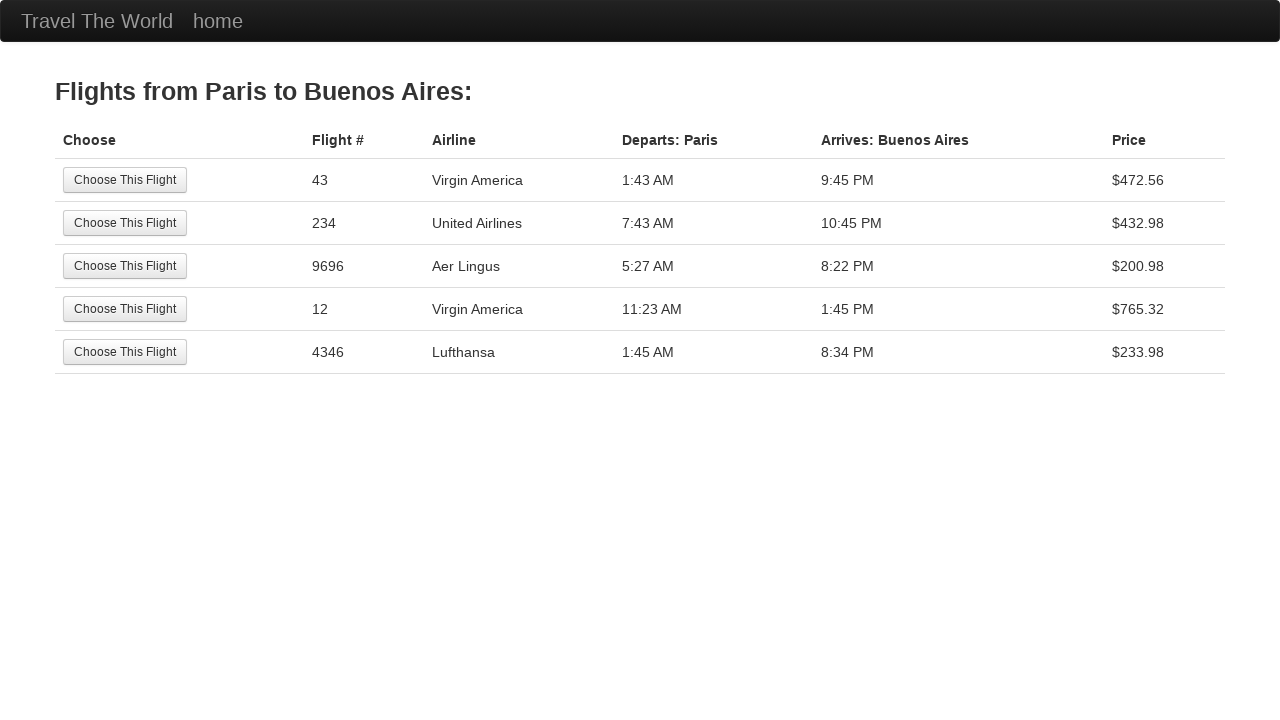

Selected the first flight from search results at (125, 180) on tr:nth-child(1) .btn
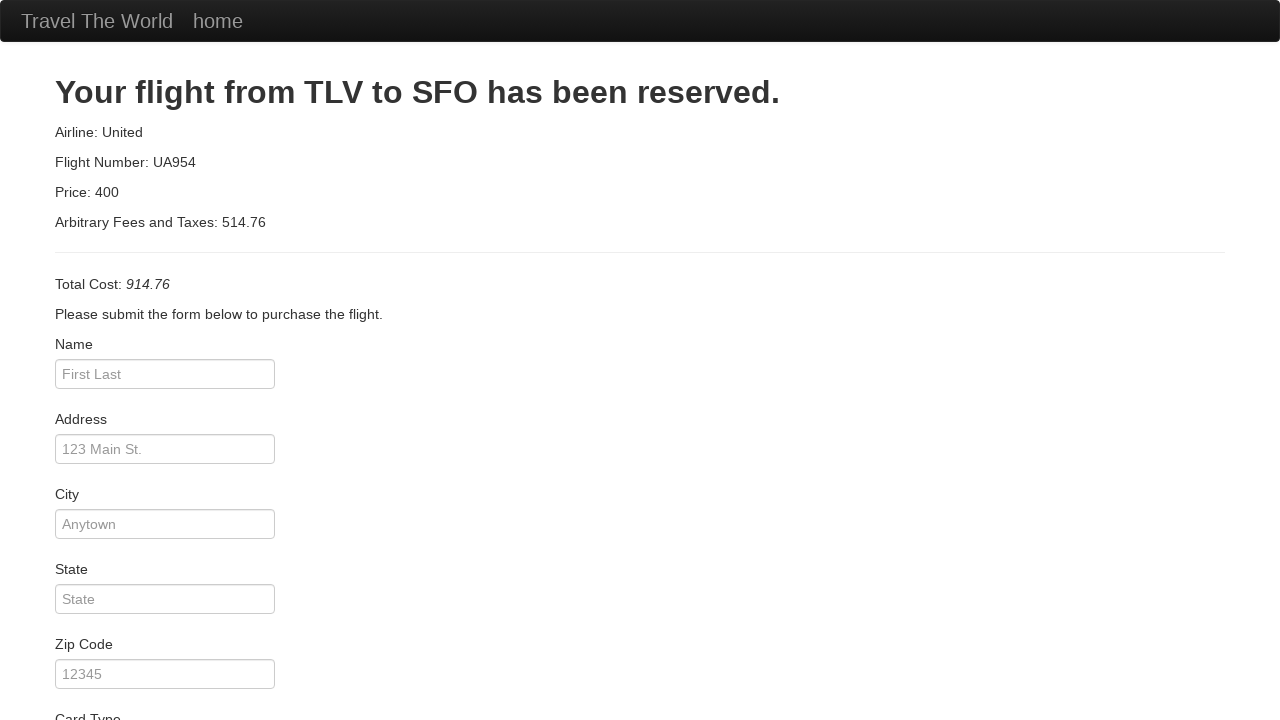

Clicked on passenger name input field at (165, 374) on #inputName
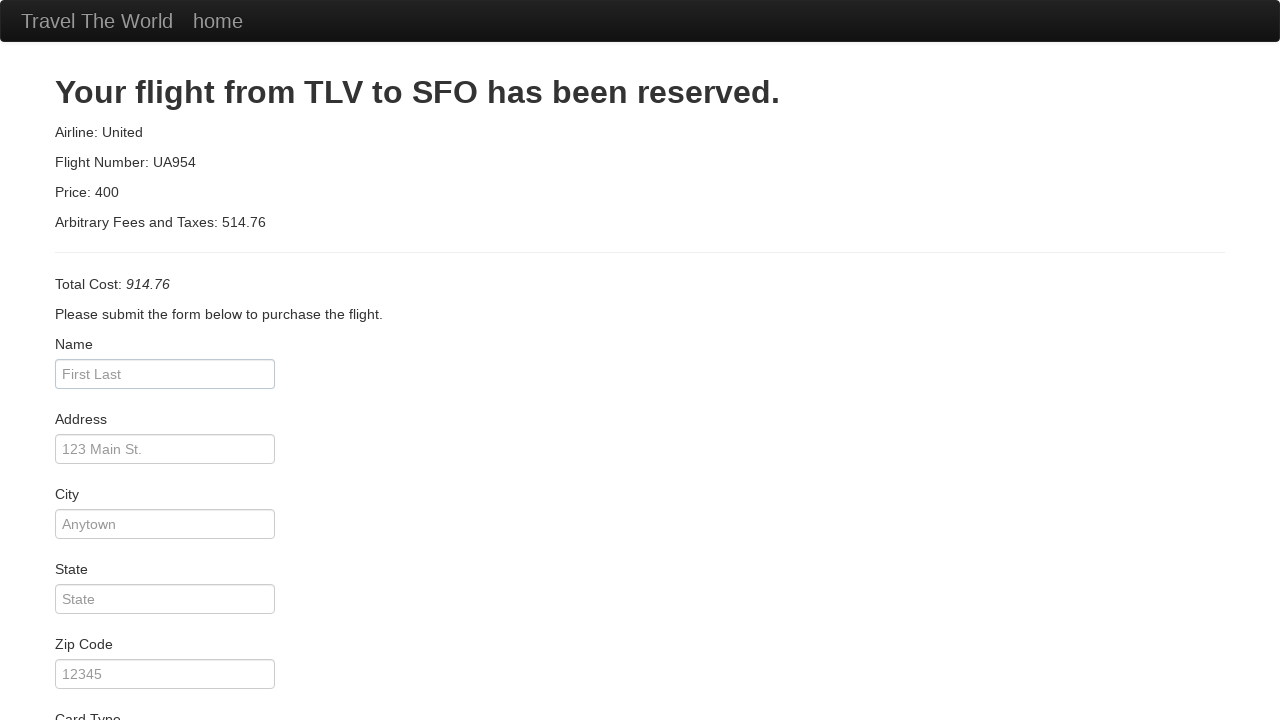

Filled in passenger name: Tricia Dire on #inputName
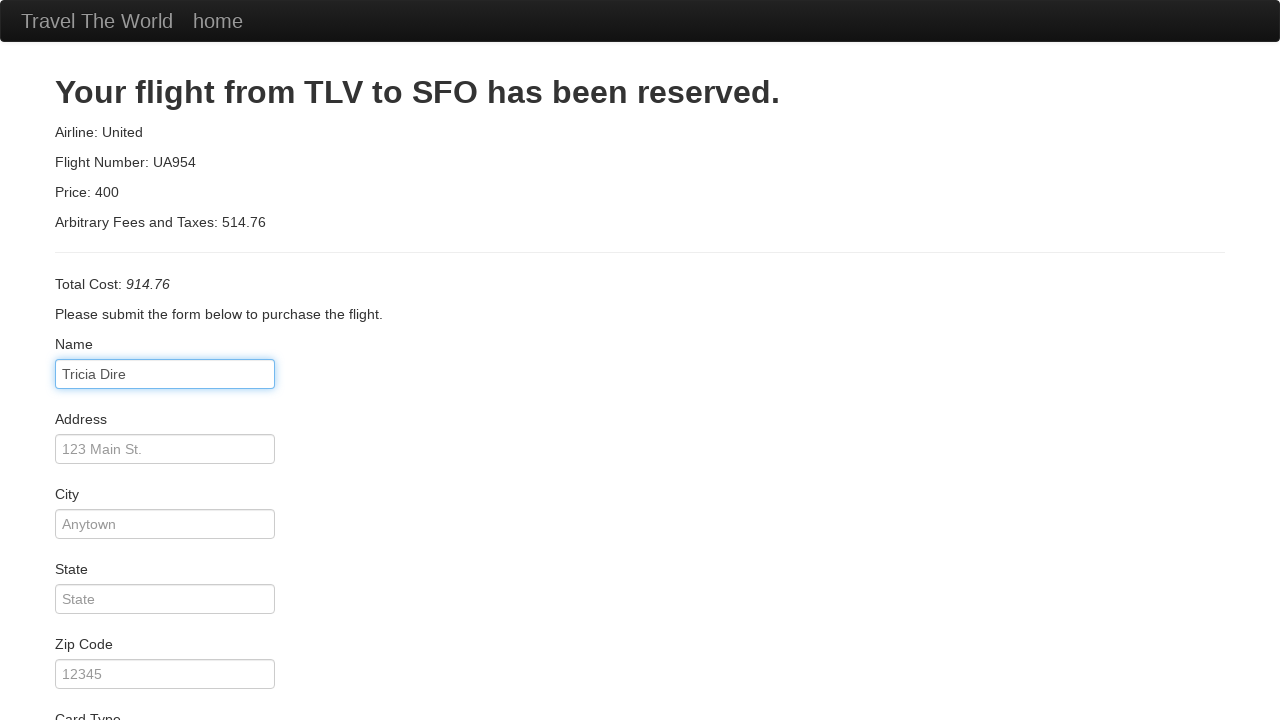

Clicked on address input field at (165, 449) on #address
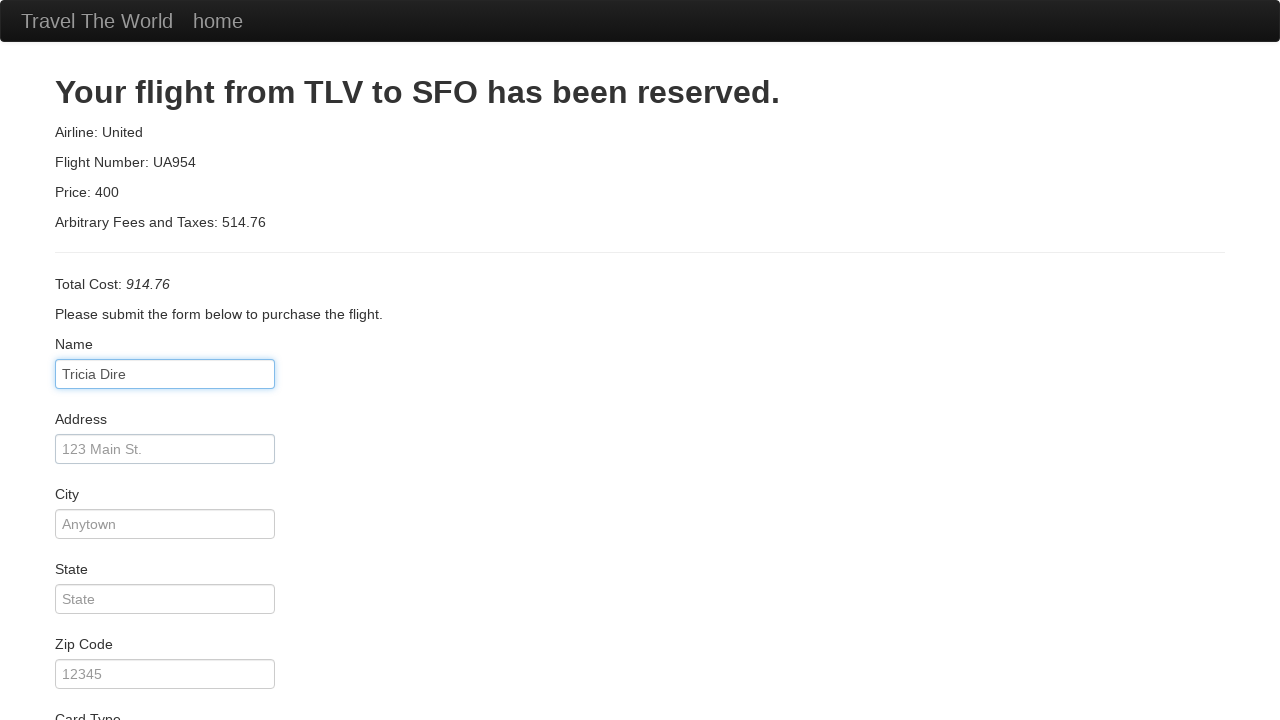

Filled in address: 751 Yeager St on #address
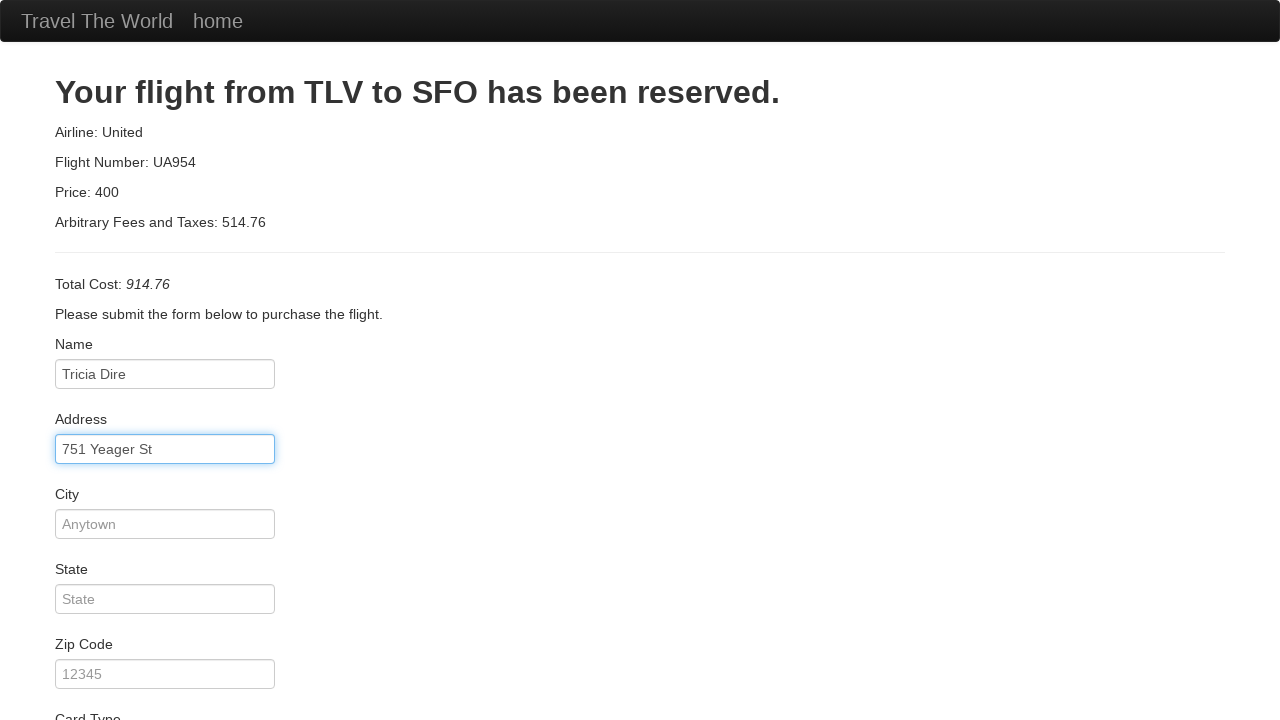

Clicked on city input field at (165, 524) on #city
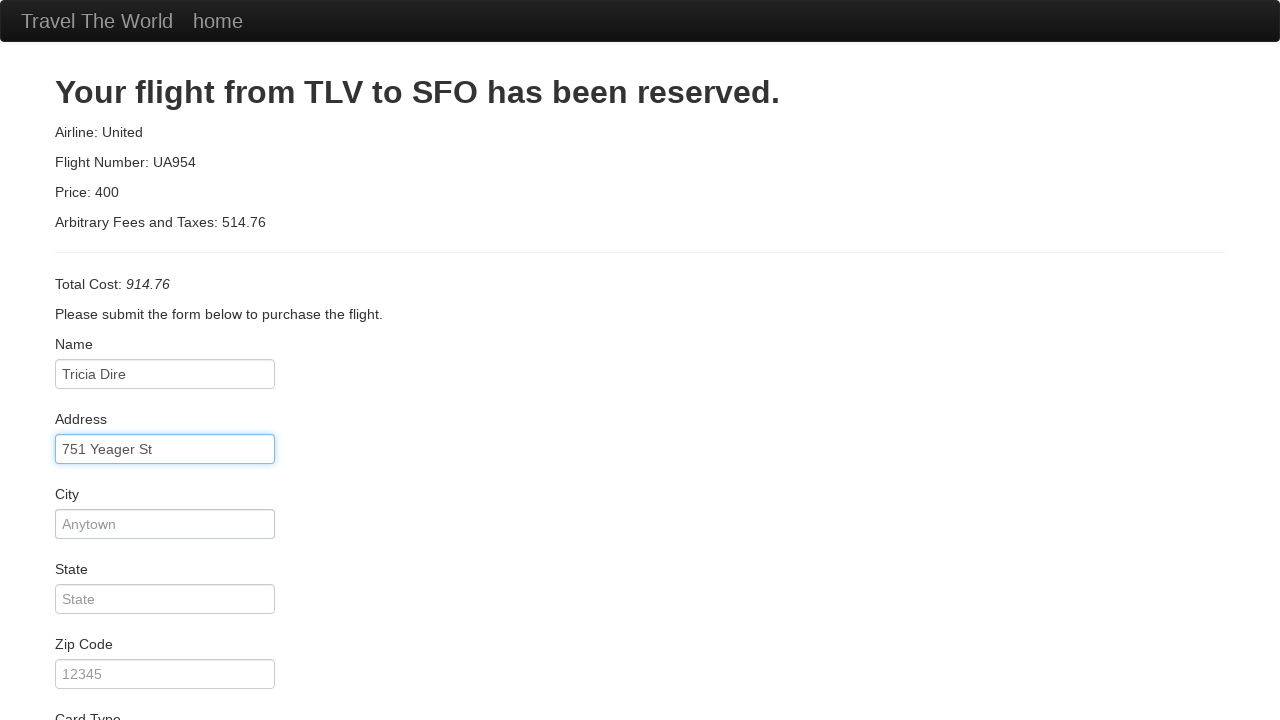

Filled in city: Vallejo on #city
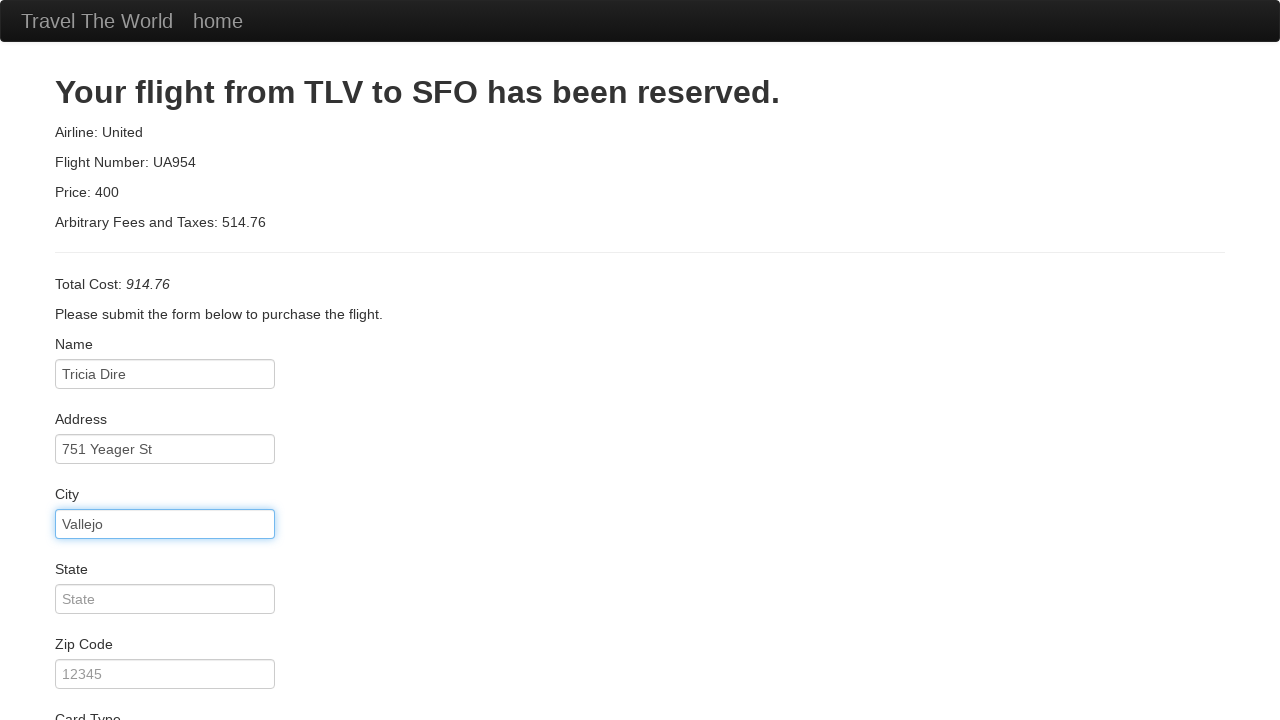

Clicked on state input field at (165, 599) on #state
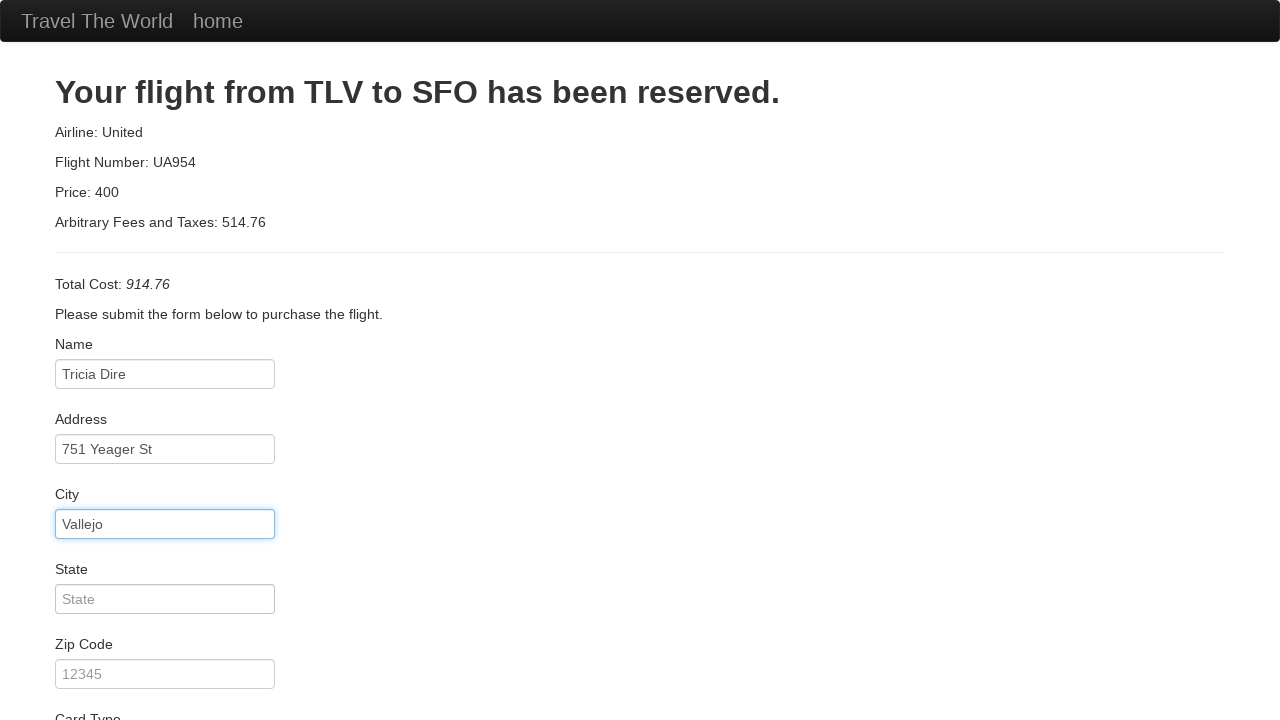

Filled in state: Wyoming on #state
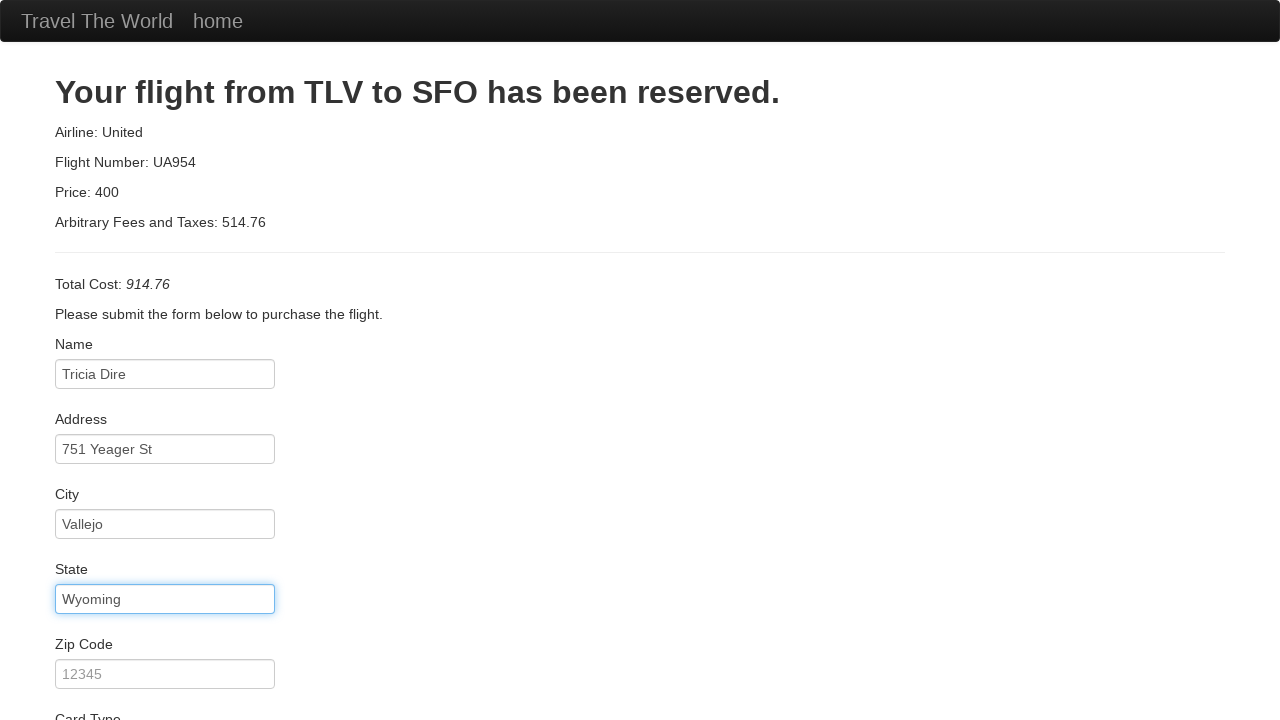

Clicked on zip code input field at (165, 674) on #zipCode
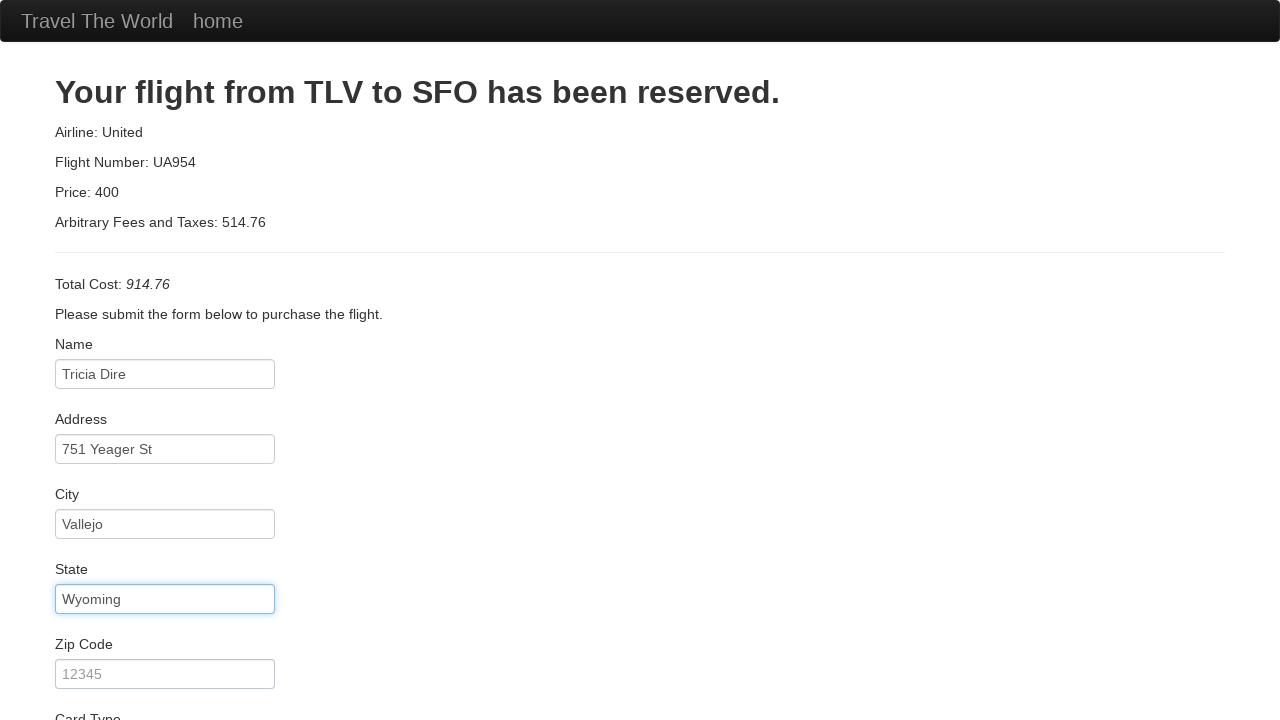

Filled in zip code: 43912 on #zipCode
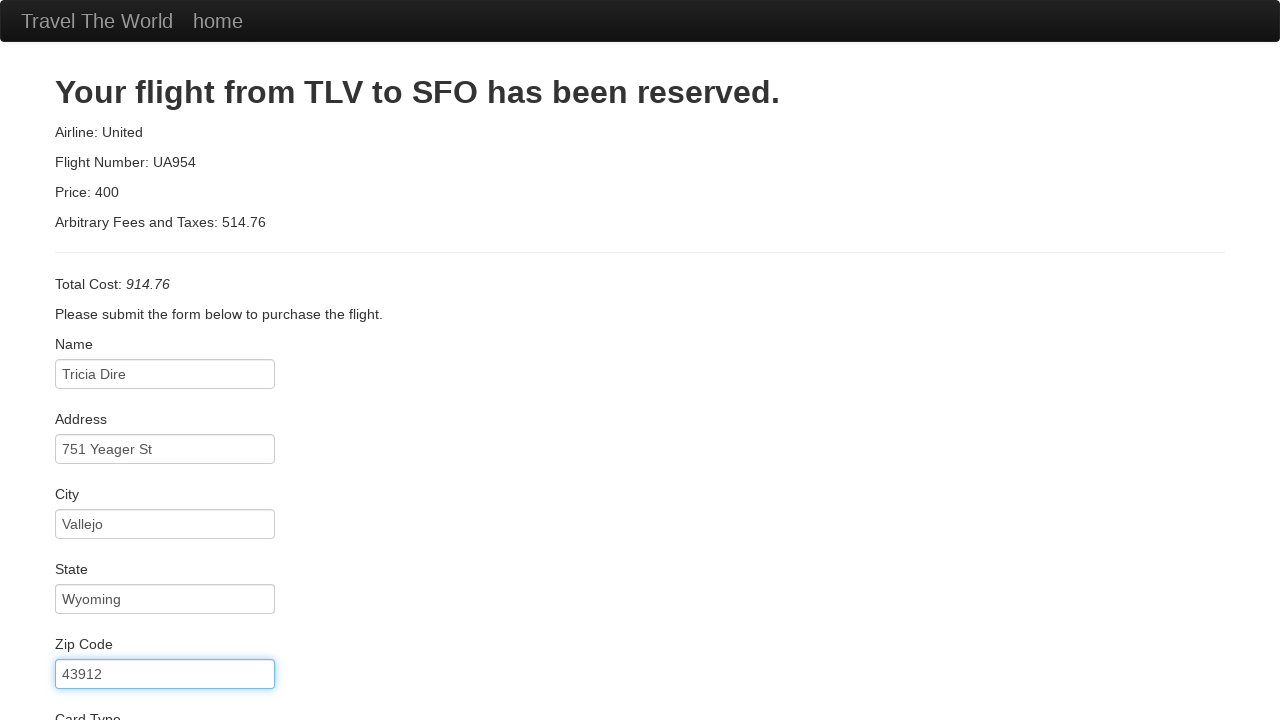

Clicked on form area at (640, 360) on form
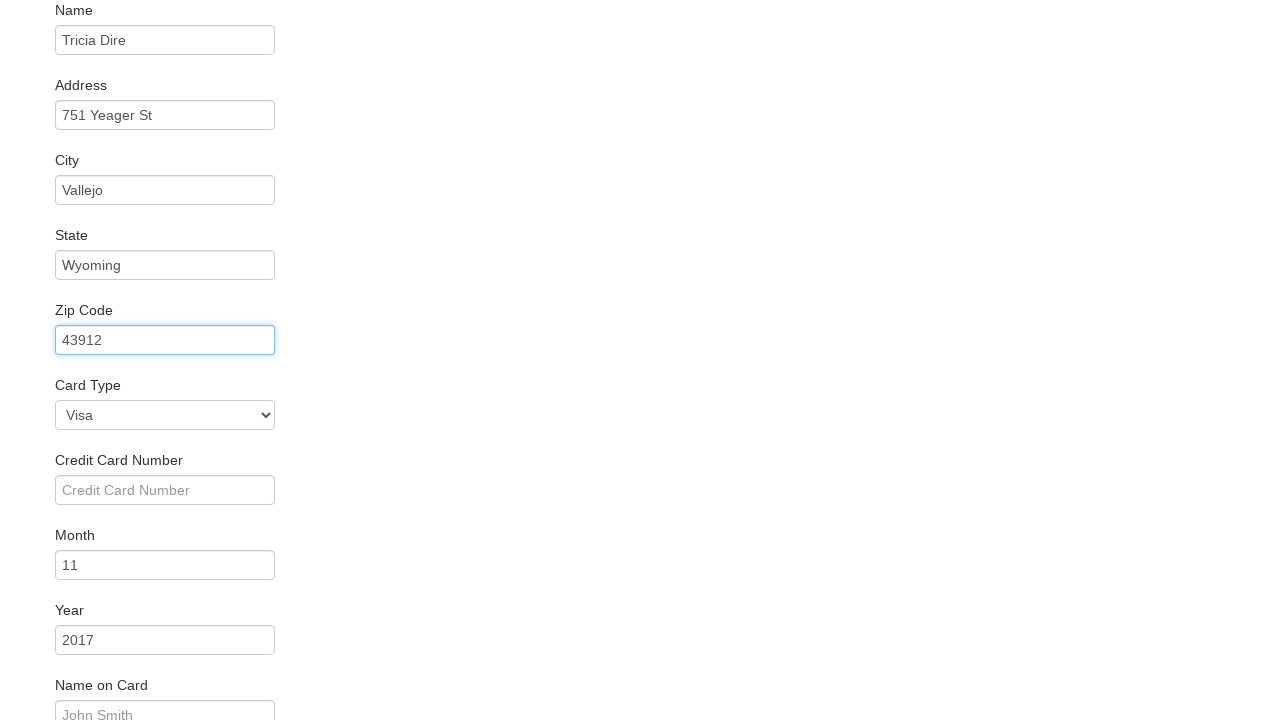

Clicked on credit card number input field at (165, 490) on #creditCardNumber
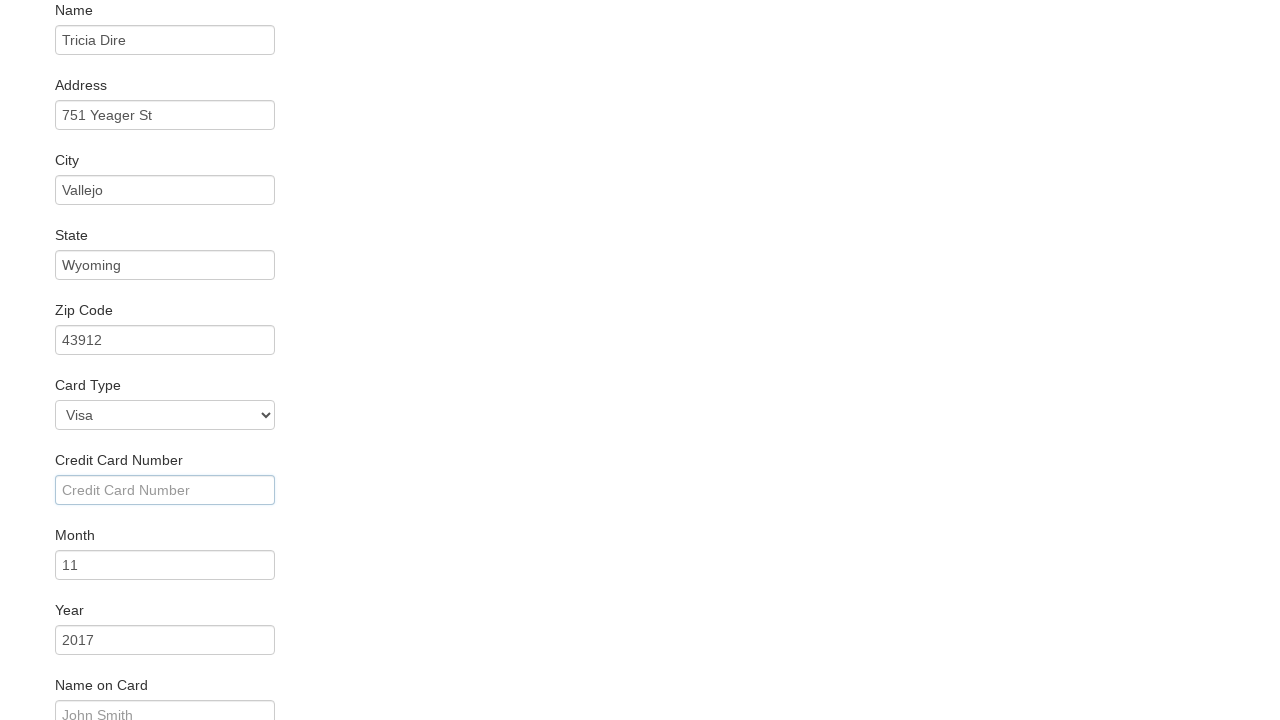

Filled in credit card number: 4554963859117344 on #creditCardNumber
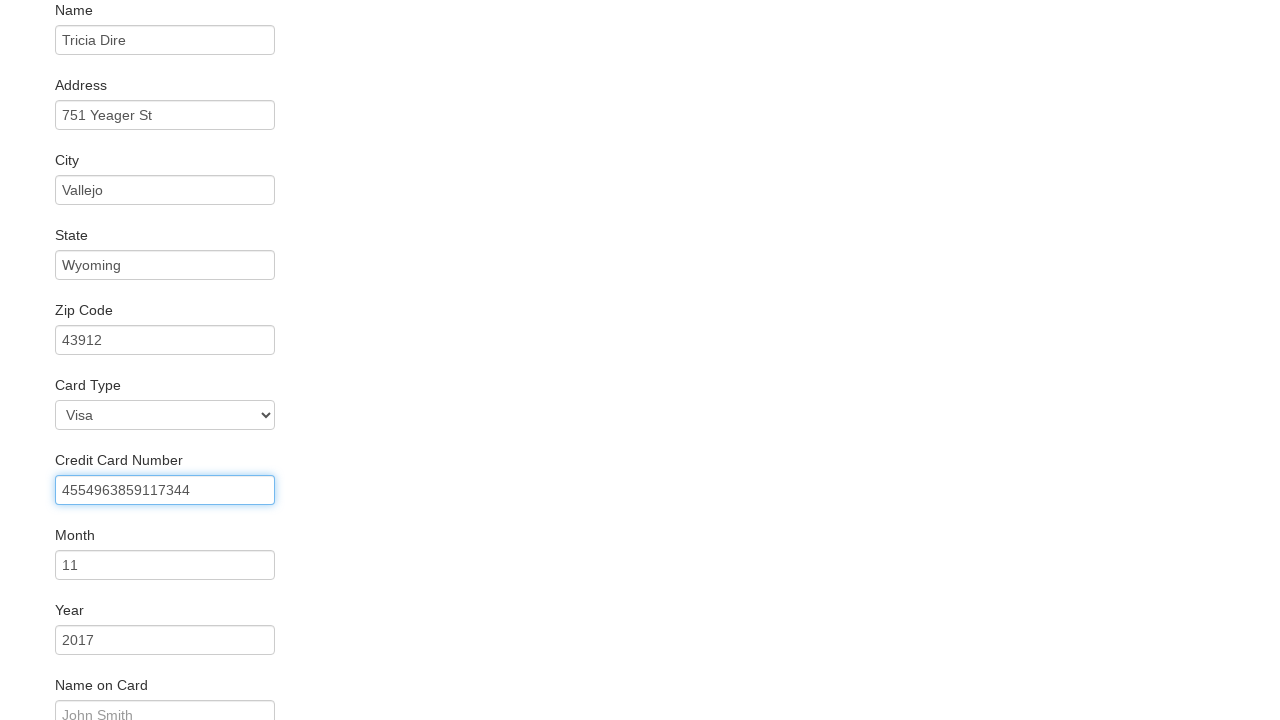

Clicked on name on card input field at (165, 705) on #nameOnCard
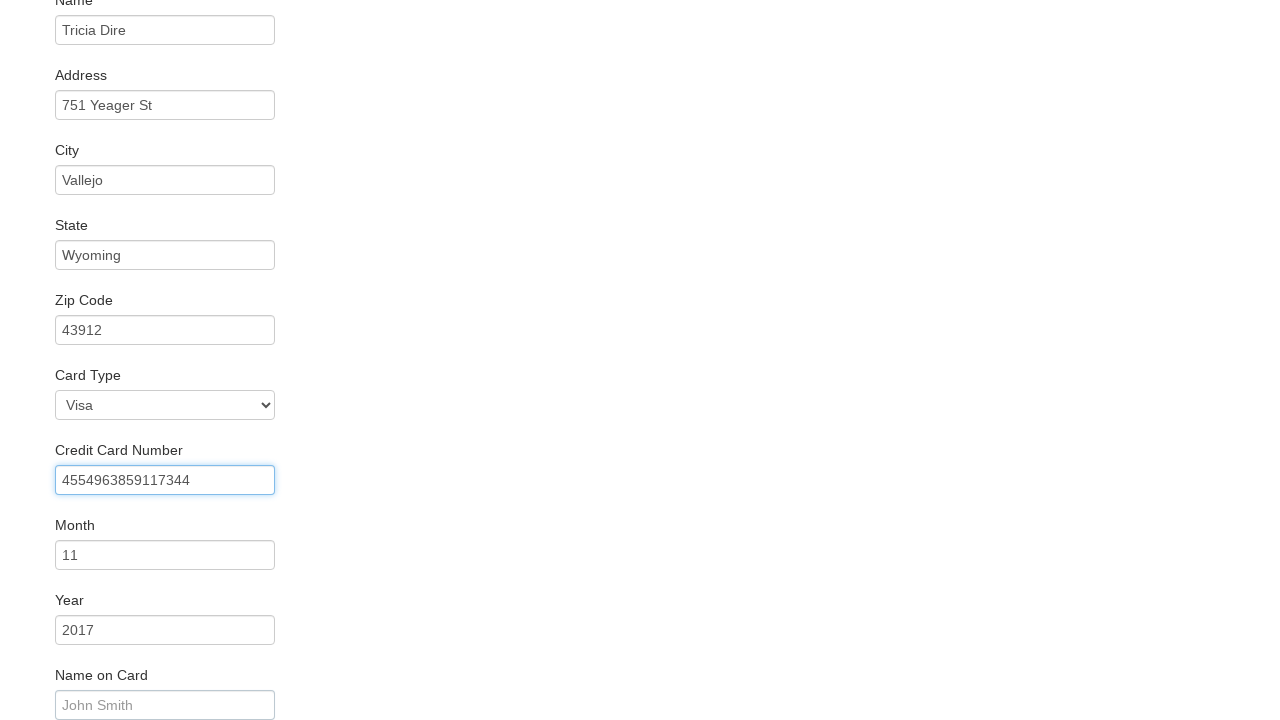

Filled in name on card: joand askda on #nameOnCard
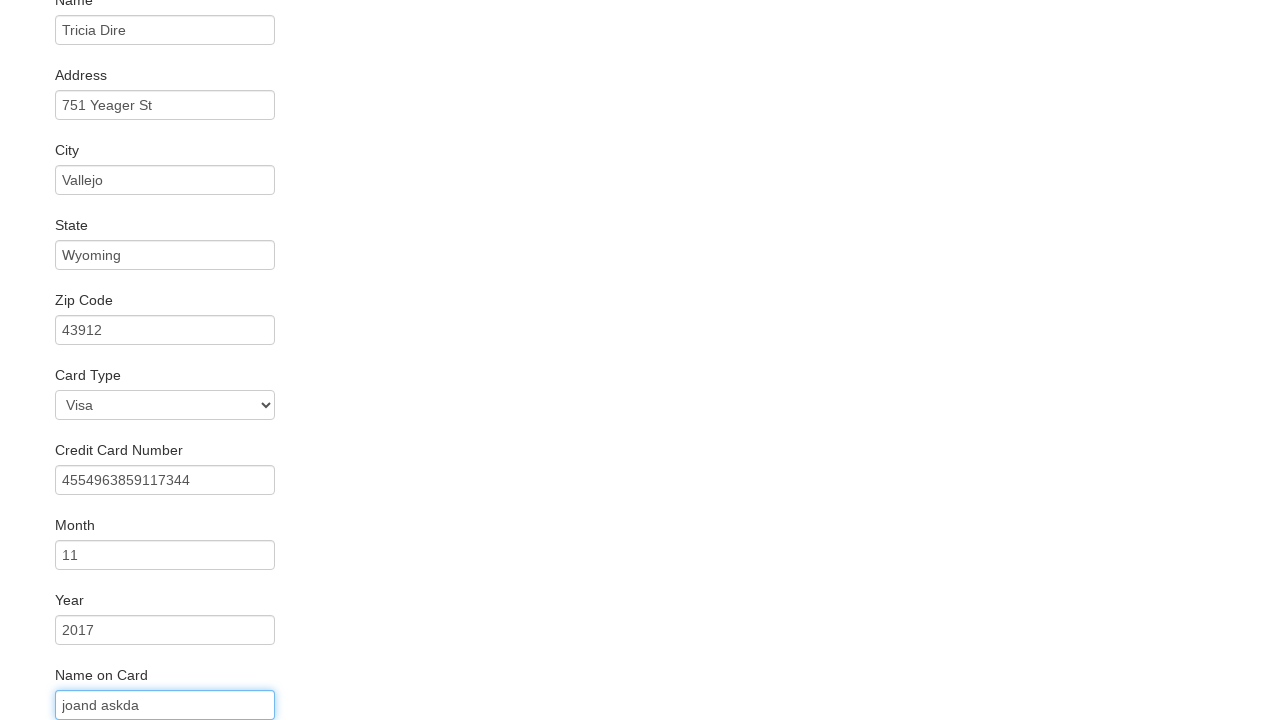

Checked the remember me checkbox at (62, 656) on #rememberMe
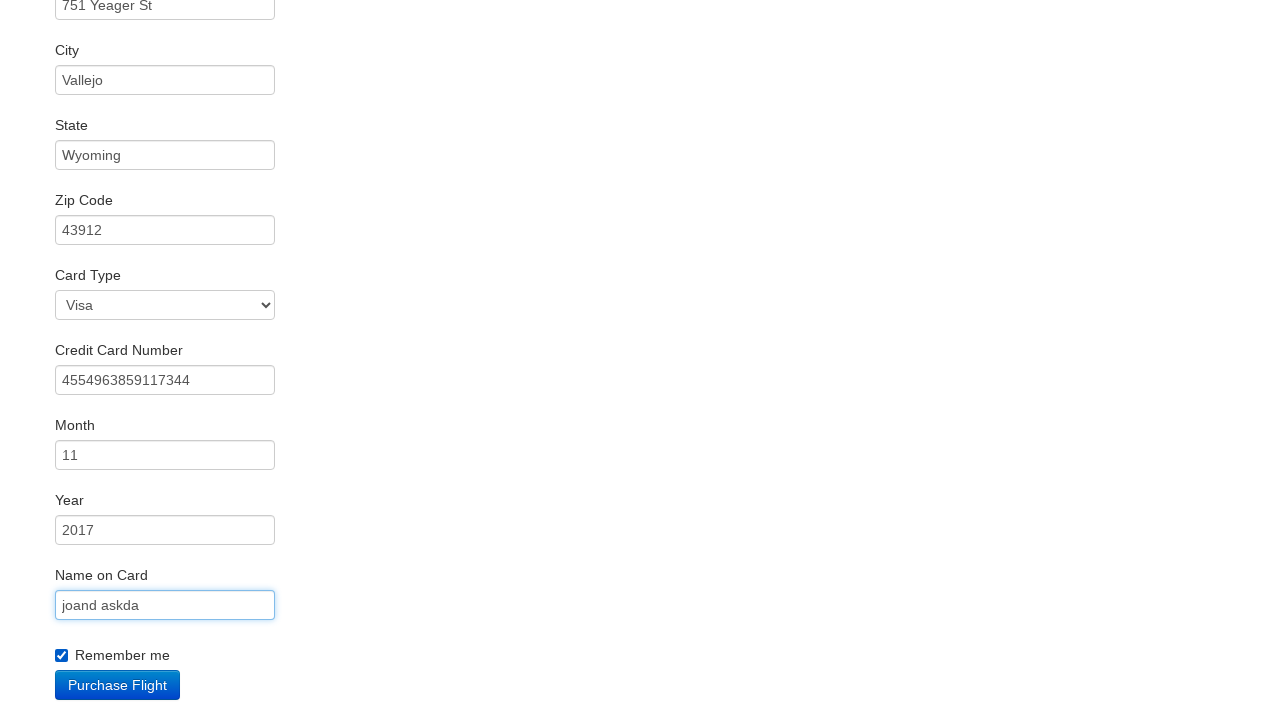

Clicked purchase confirmation button at (118, 685) on .btn-primary
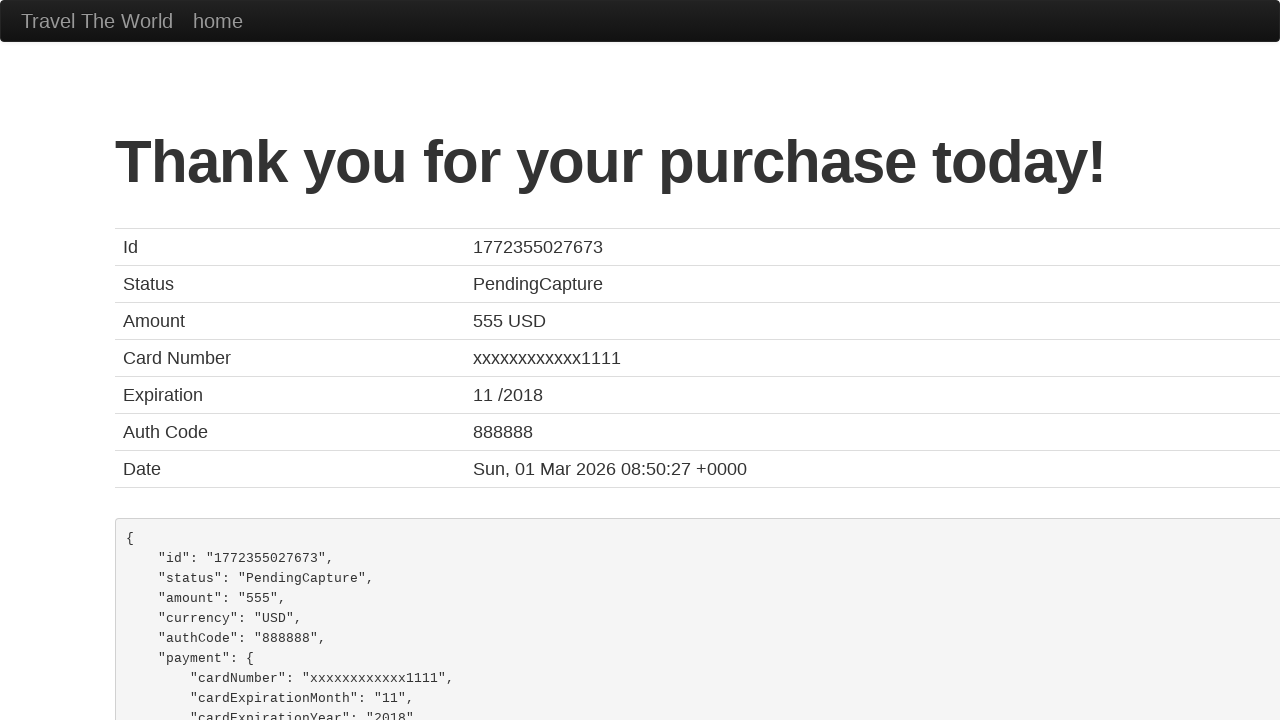

Confirmation page loaded successfully
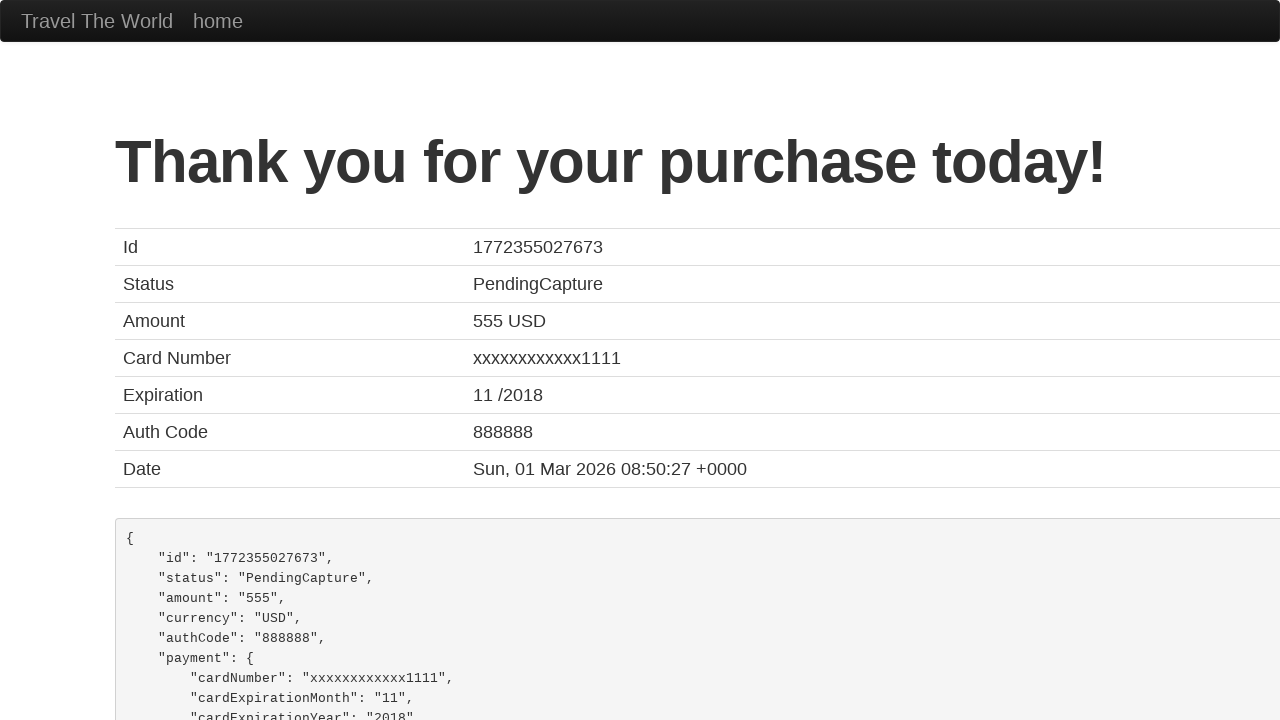

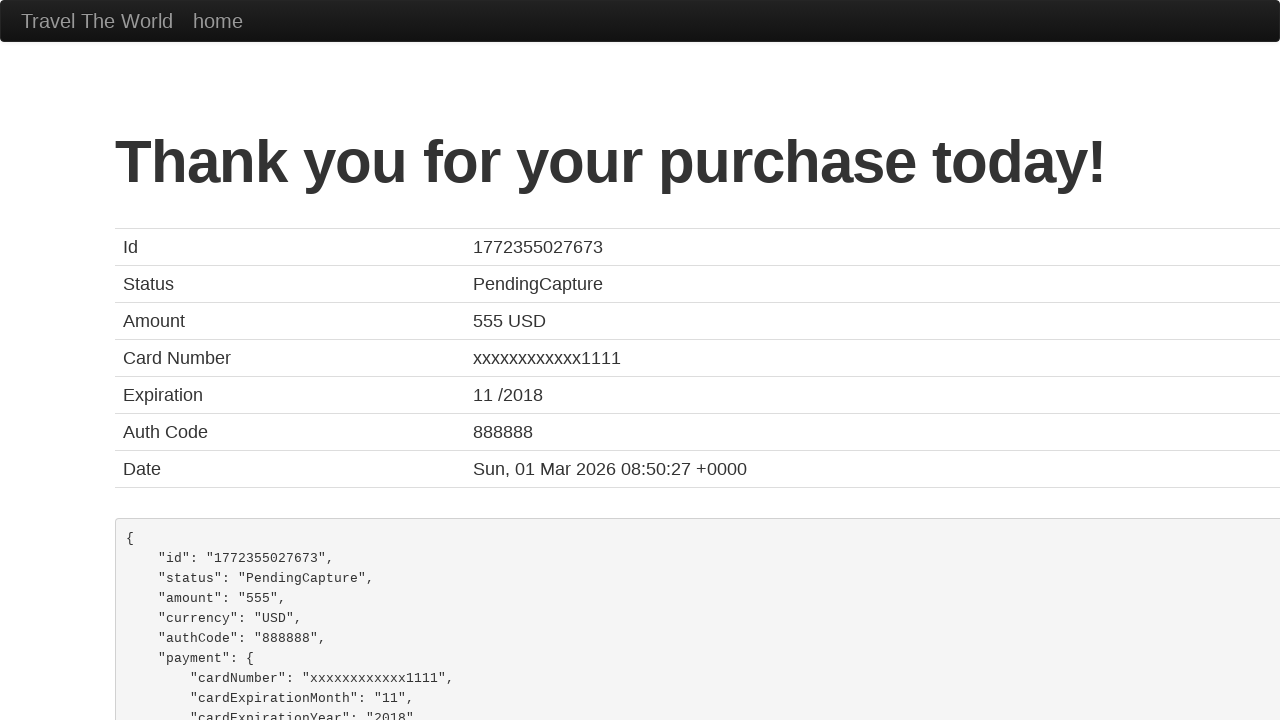